Navigates to the-internet.herokuapp.com, clicks on the Form Authentication link, and verifies the resulting URL is the login page

Starting URL: https://the-internet.herokuapp.com/

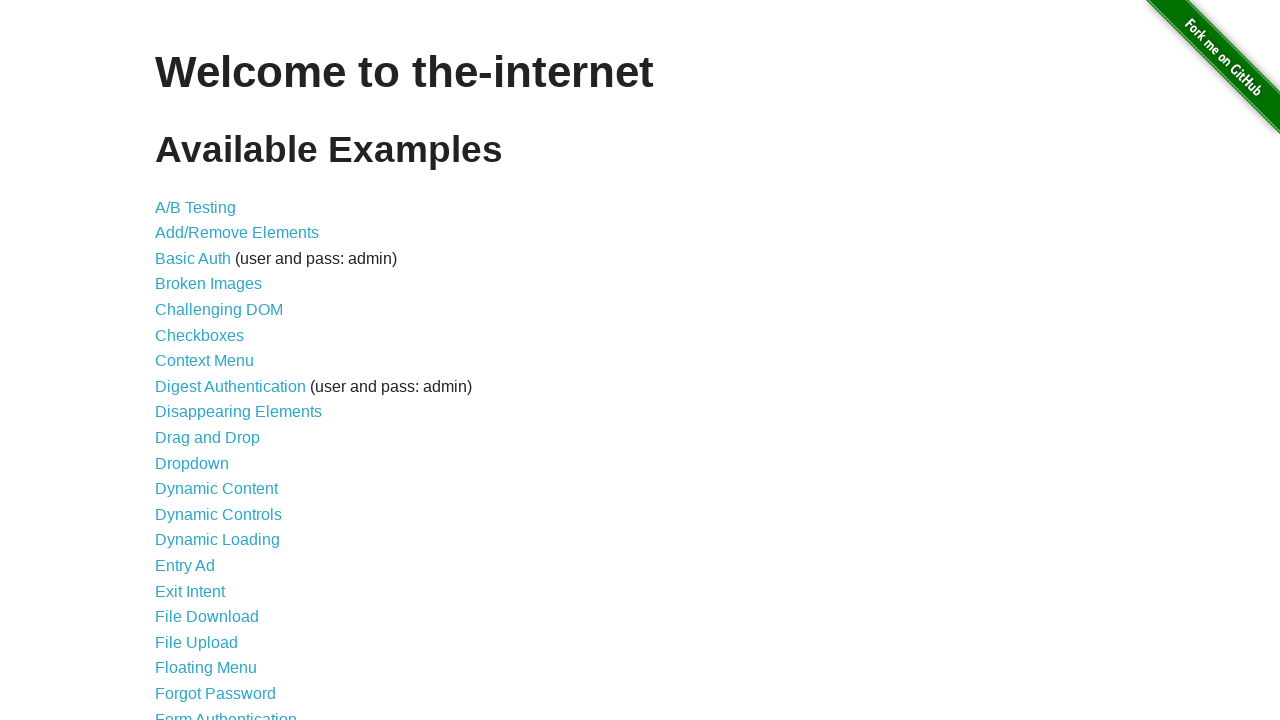

Navigated to the-internet.herokuapp.com homepage
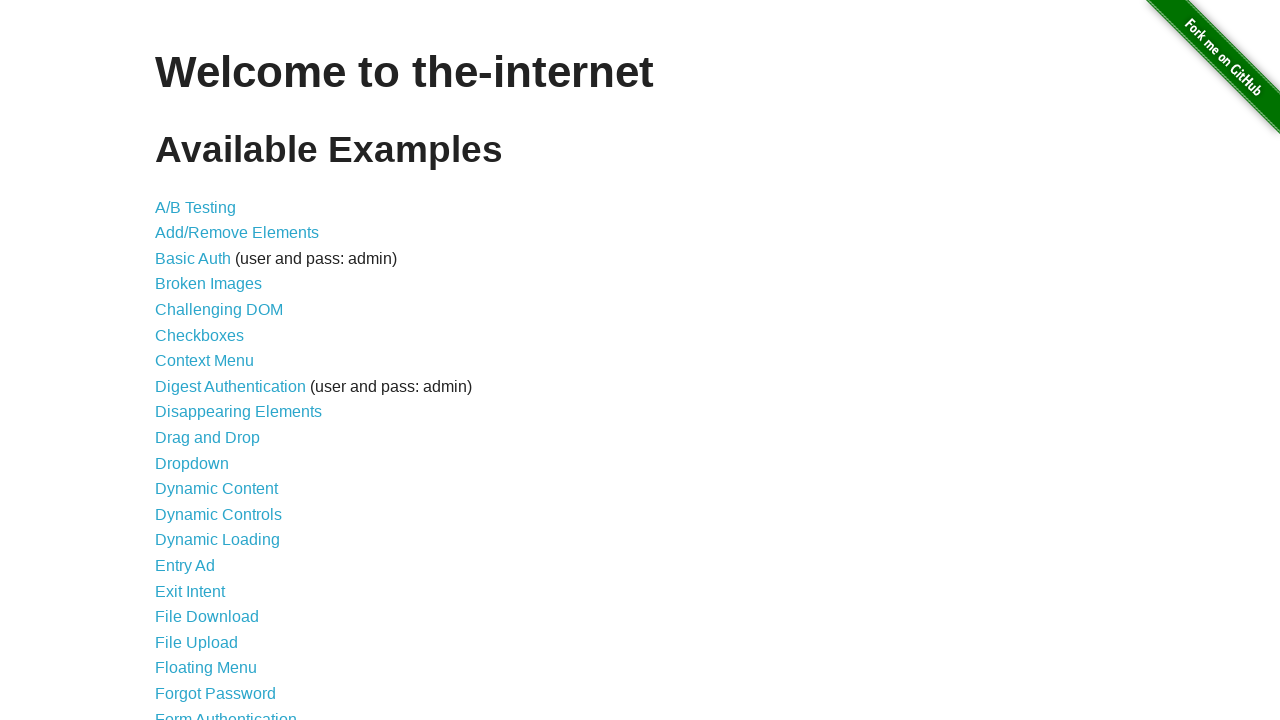

Clicked on Form Authentication link at (226, 712) on xpath=//a[text()='Form Authentication']
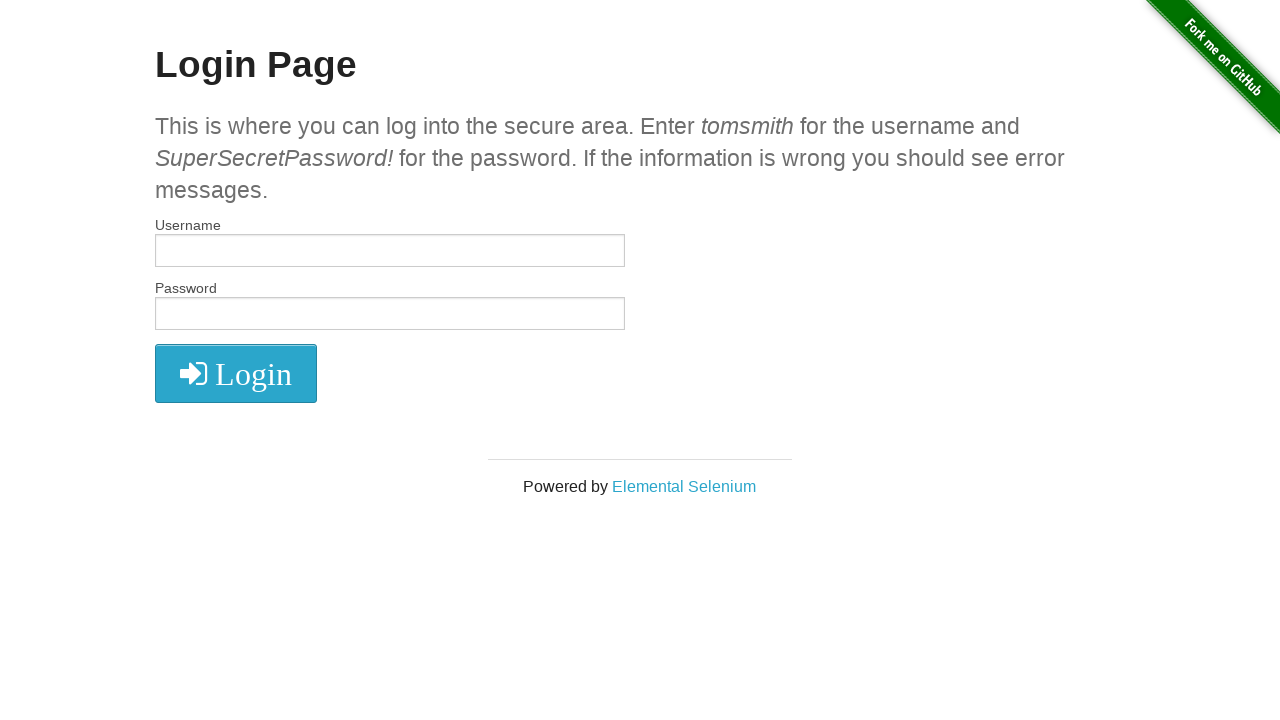

Verified URL is the login page (https://the-internet.herokuapp.com/login)
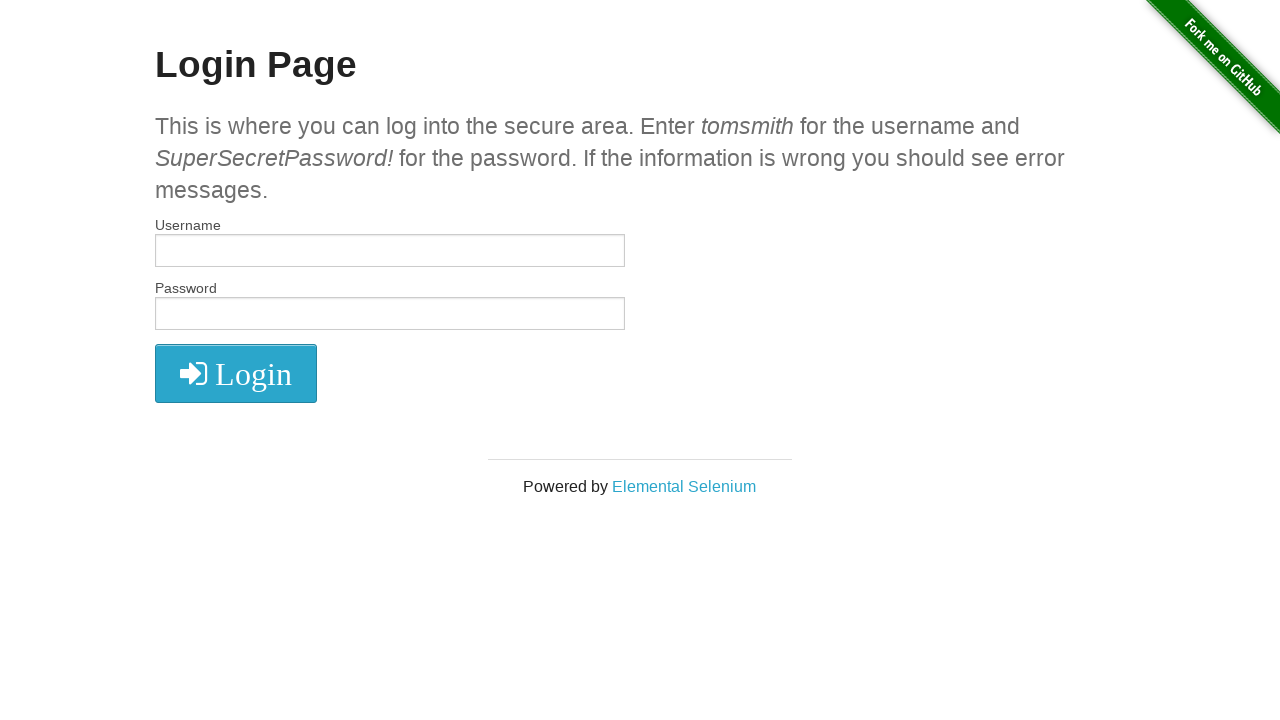

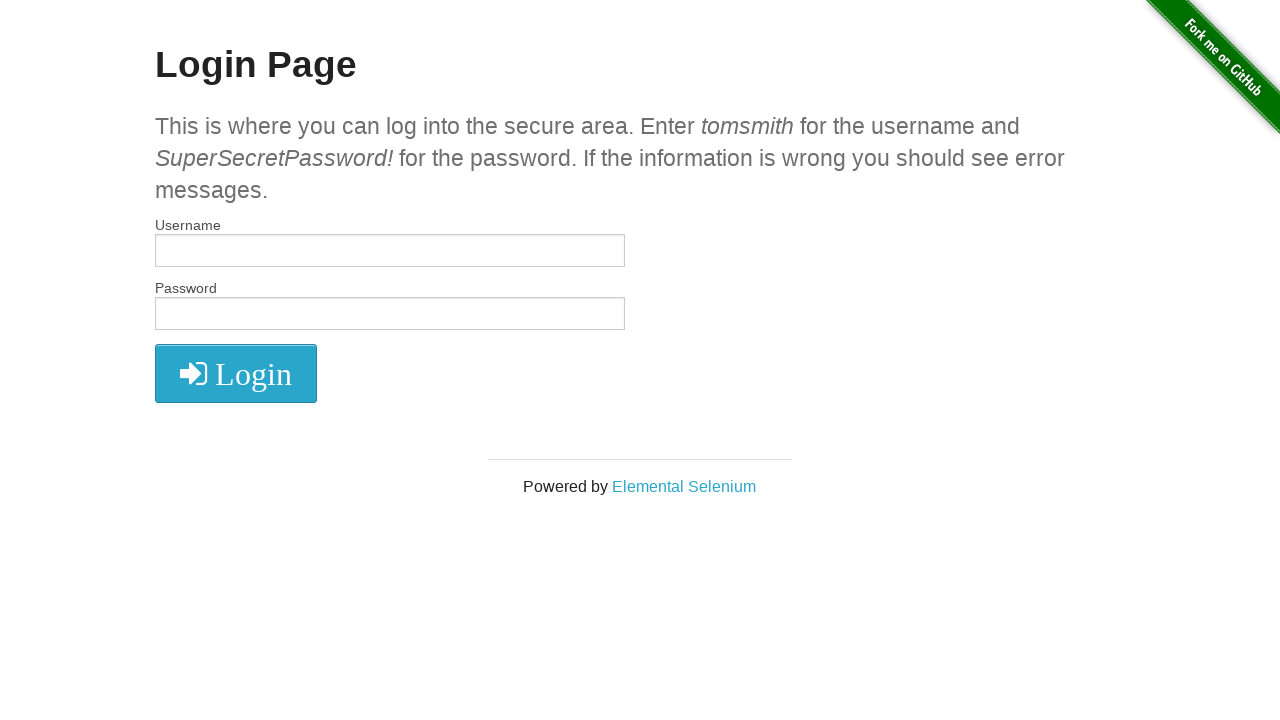